Tests form submission on httpbin.org by filling customer name, telephone, and email fields then submitting the form

Starting URL: https://httpbin.org/forms/post

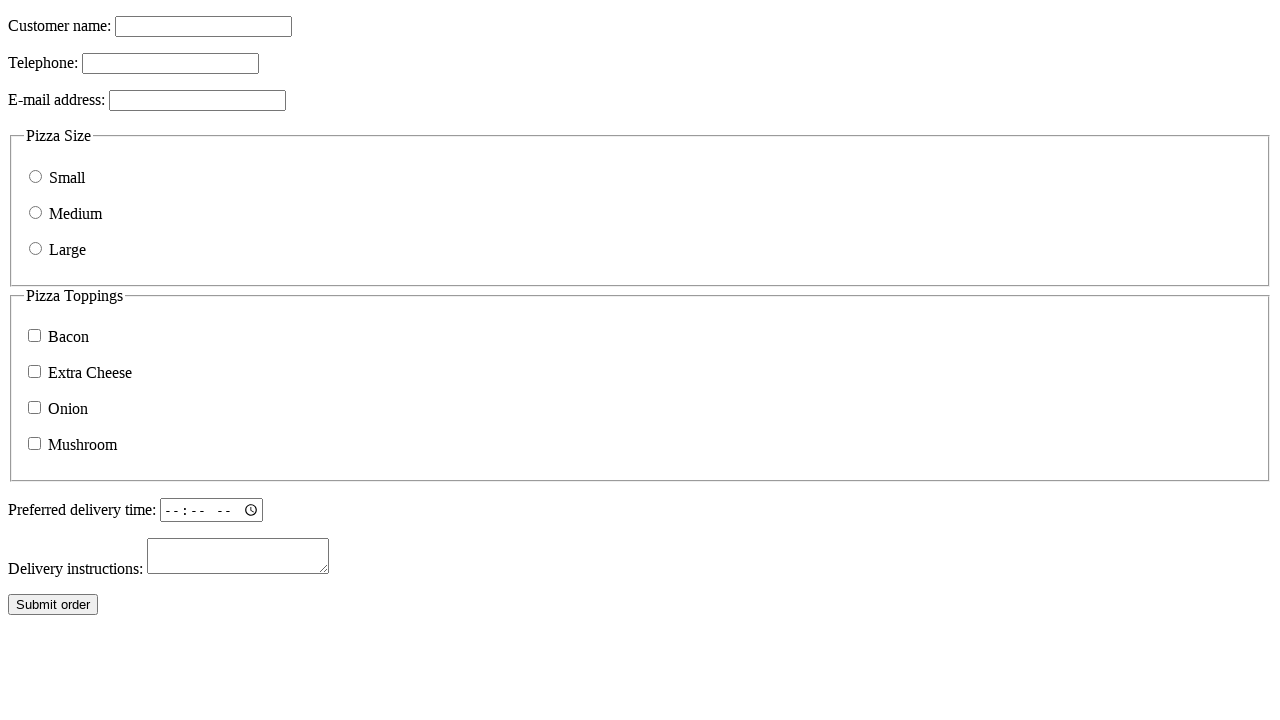

Filled customer name field with 'Alice' on input[name='custname']
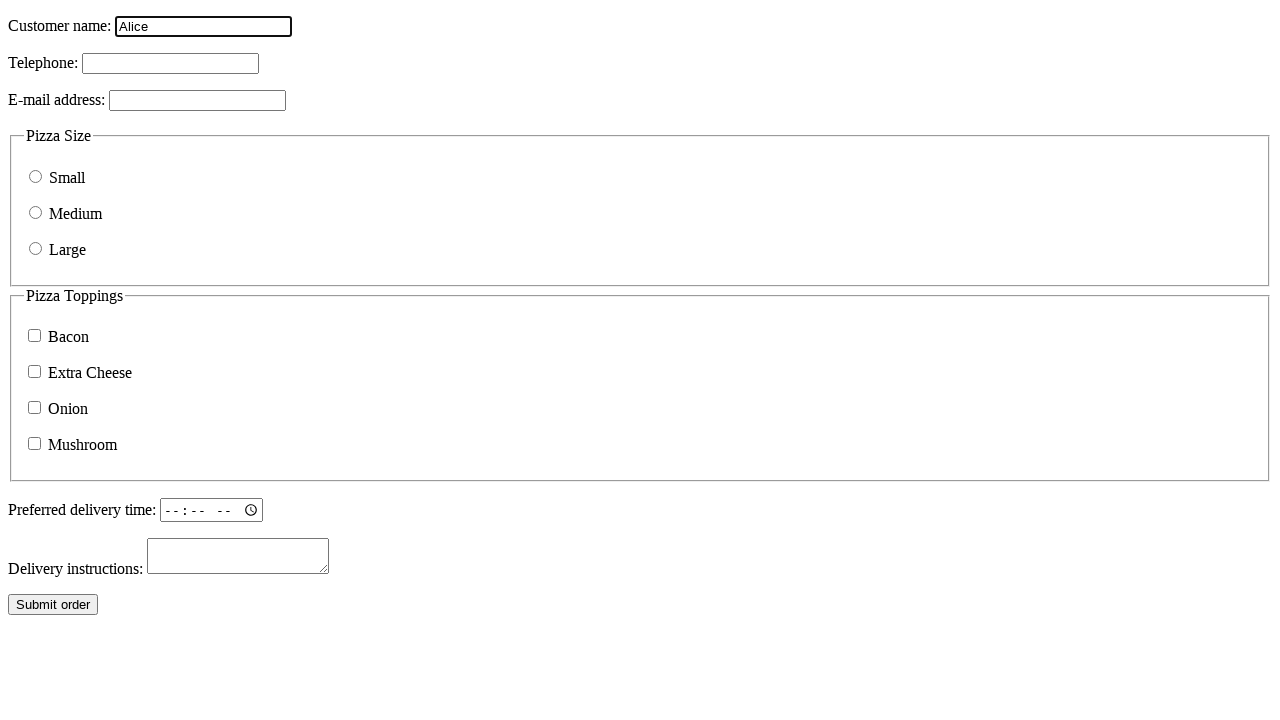

Filled customer telephone field with '1234567890' on input[name='custtel']
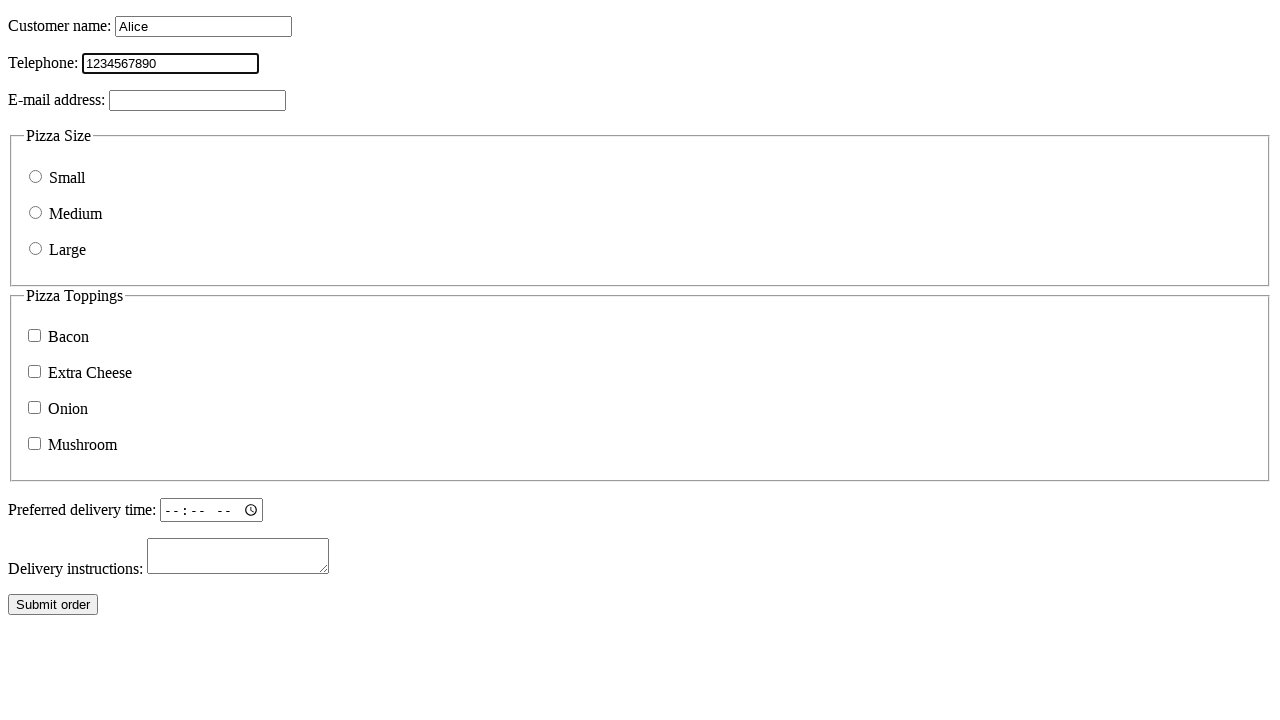

Filled customer email field with 'alice@example.com' on input[name='custemail']
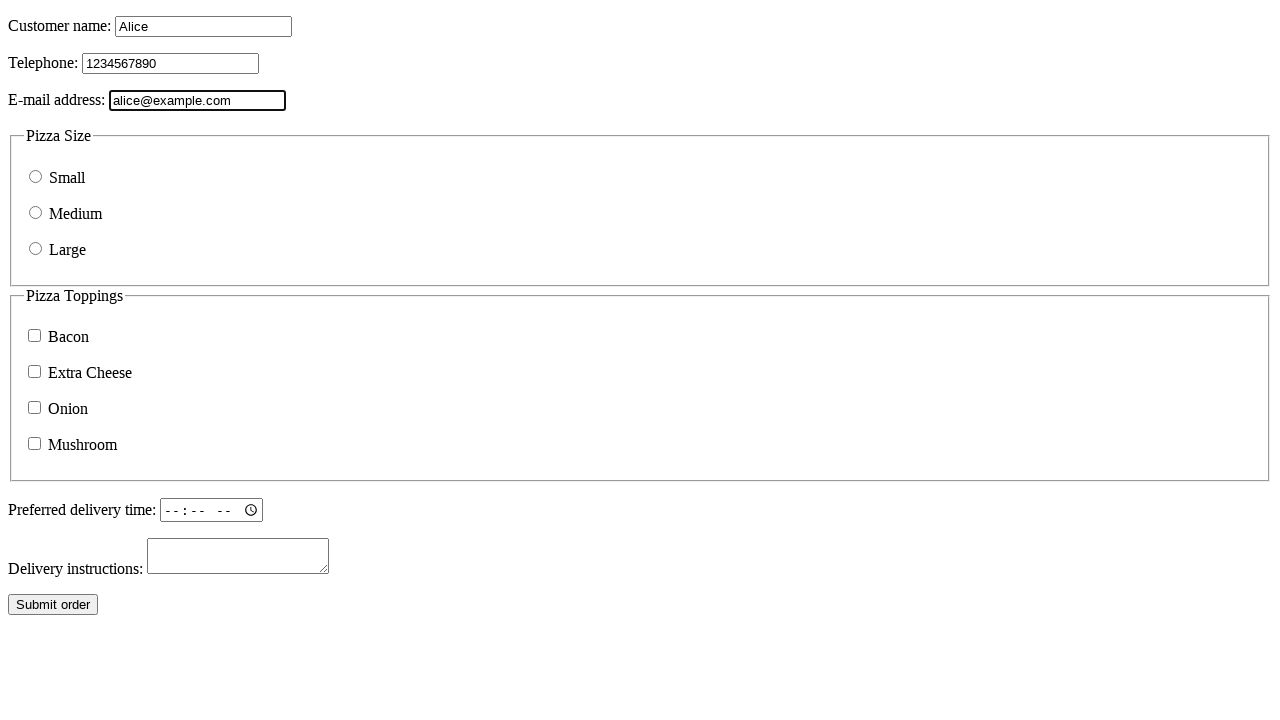

Submitted form by pressing Enter on form
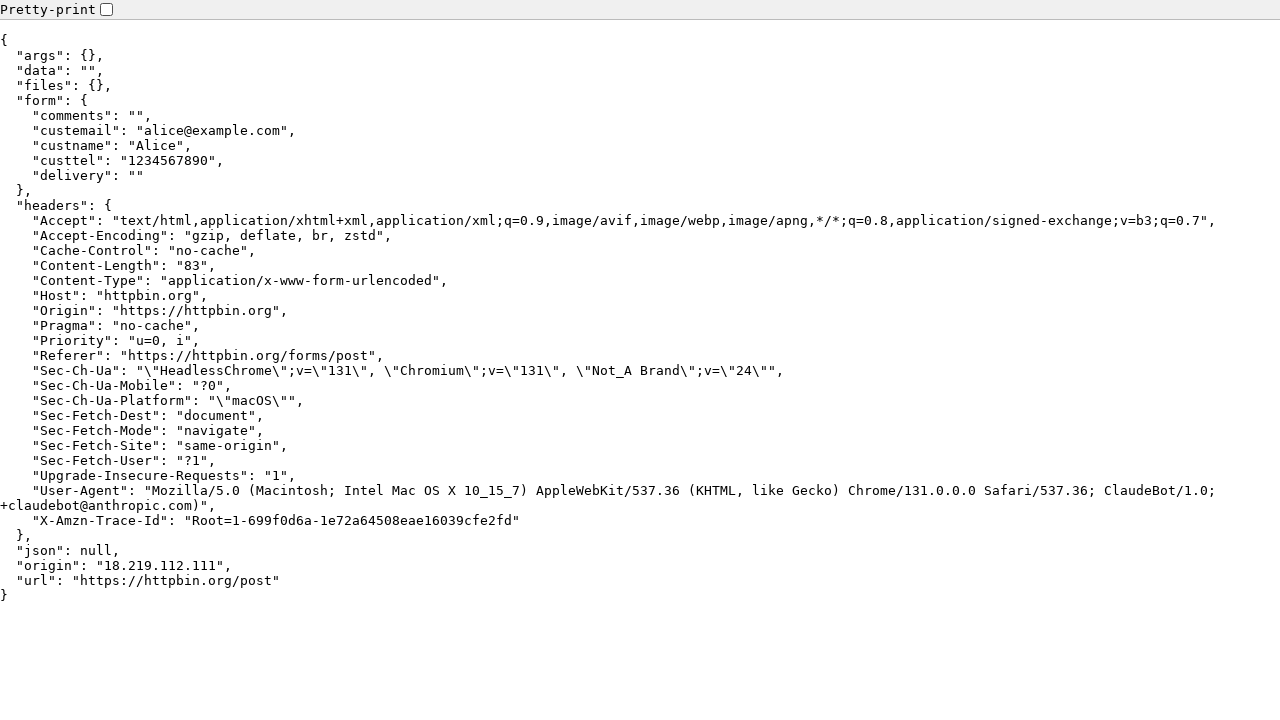

Form submission completed and page reached networkidle state
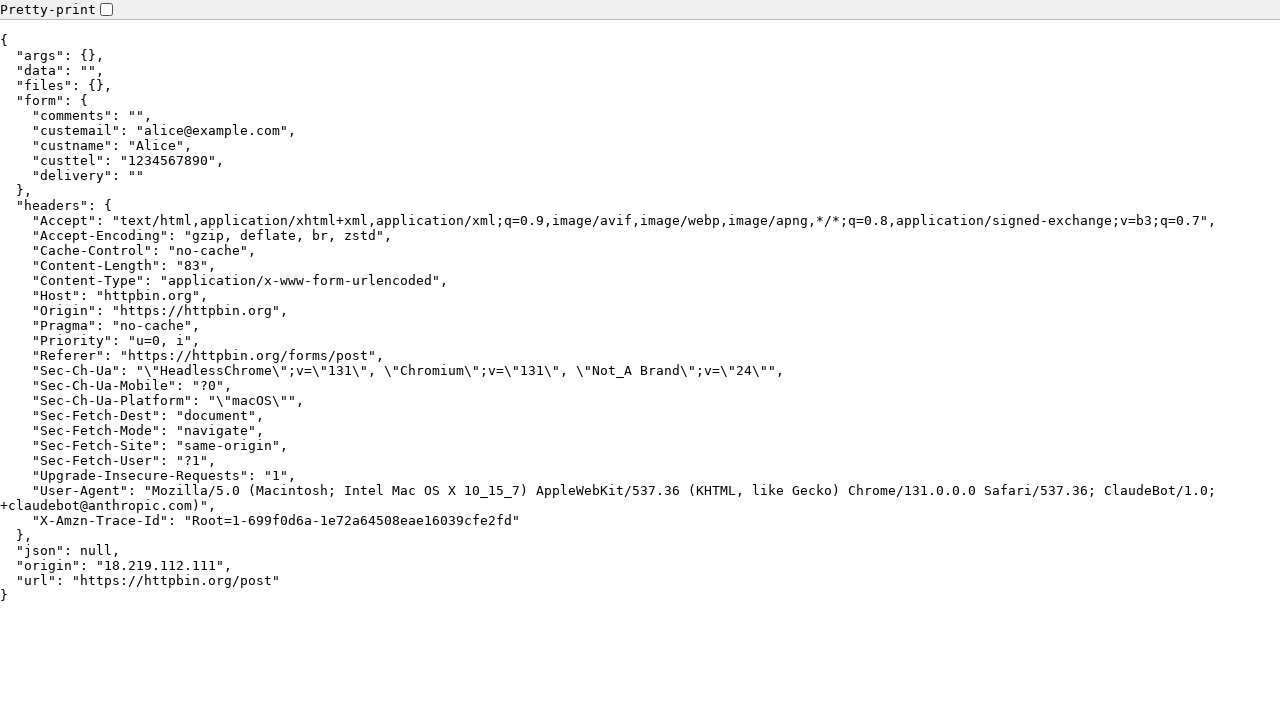

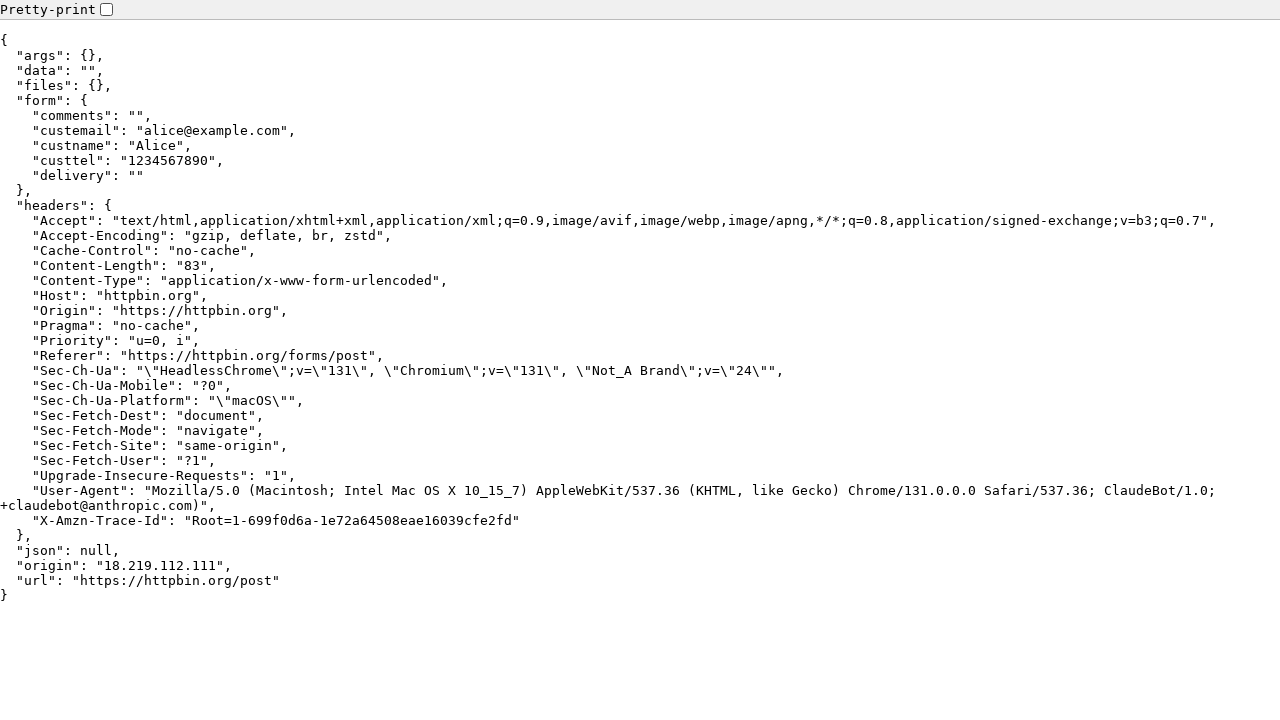